Tests navigation flow by clicking a checkbox link, navigating back, and clicking the link again to demonstrate element re-location

Starting URL: https://testcenter.techproeducation.com/

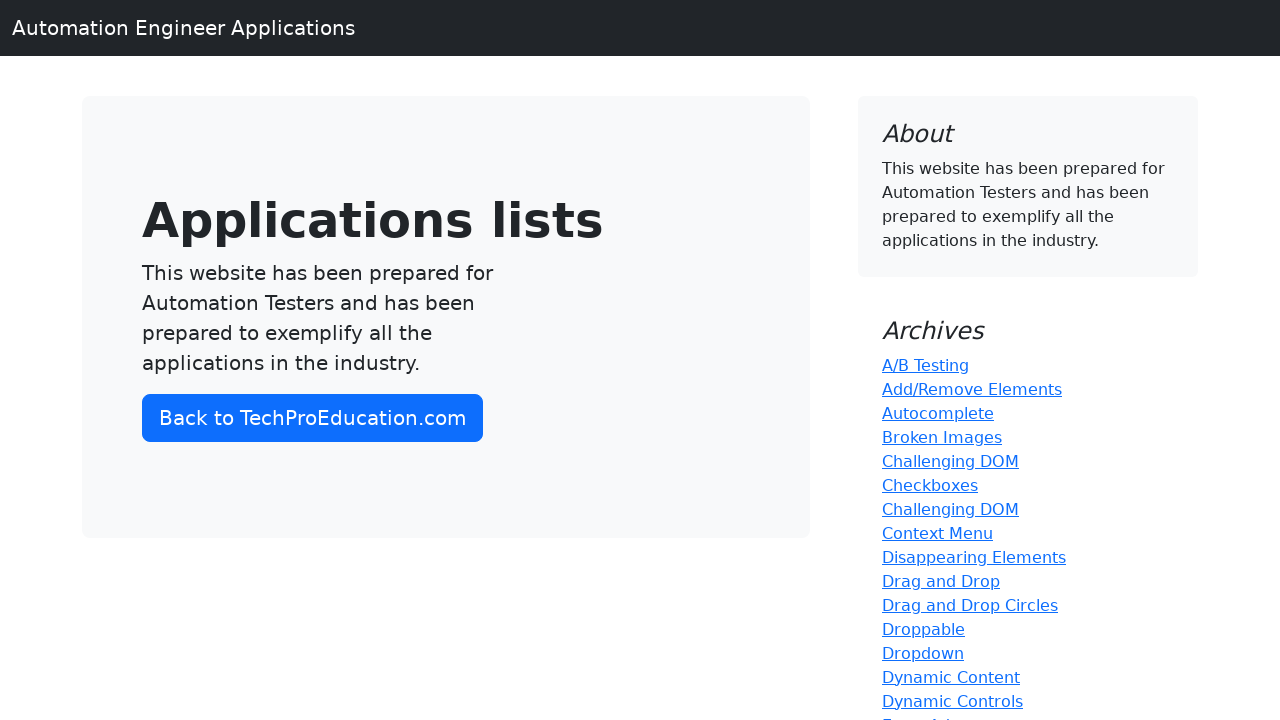

Clicked on Checkboxes link at (930, 485) on a:text('Checkboxes')
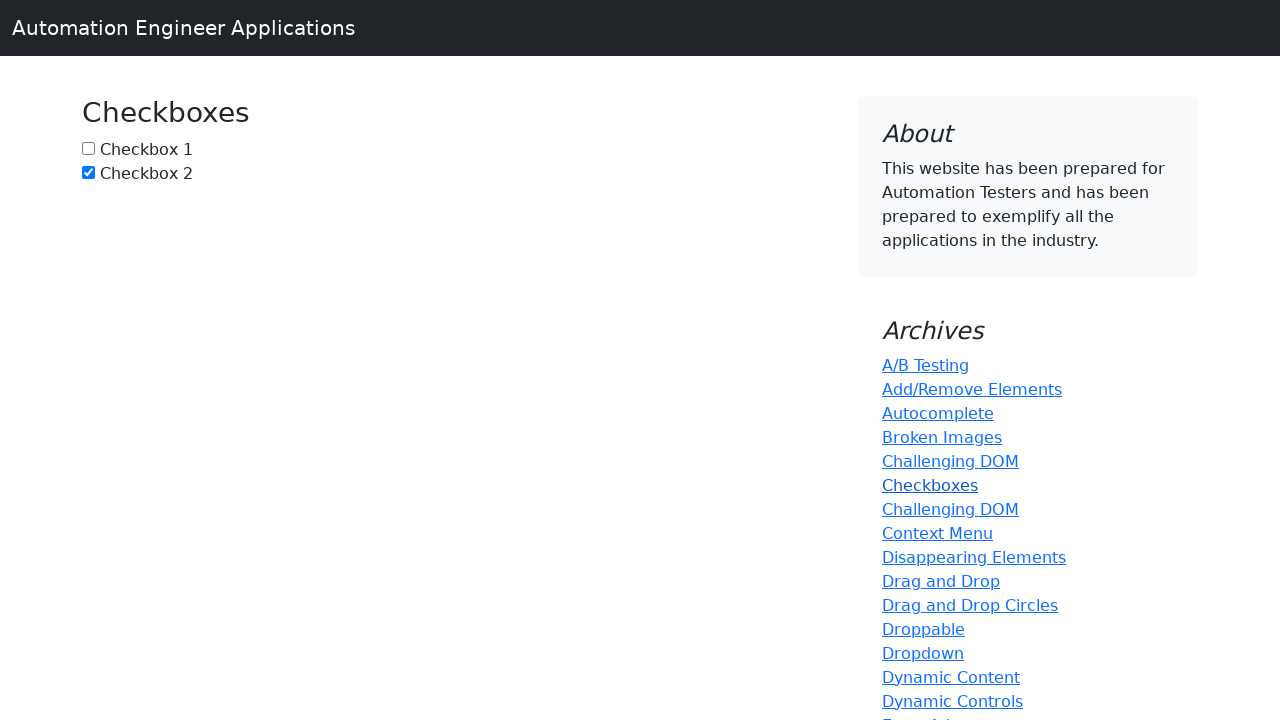

Navigated back to previous page
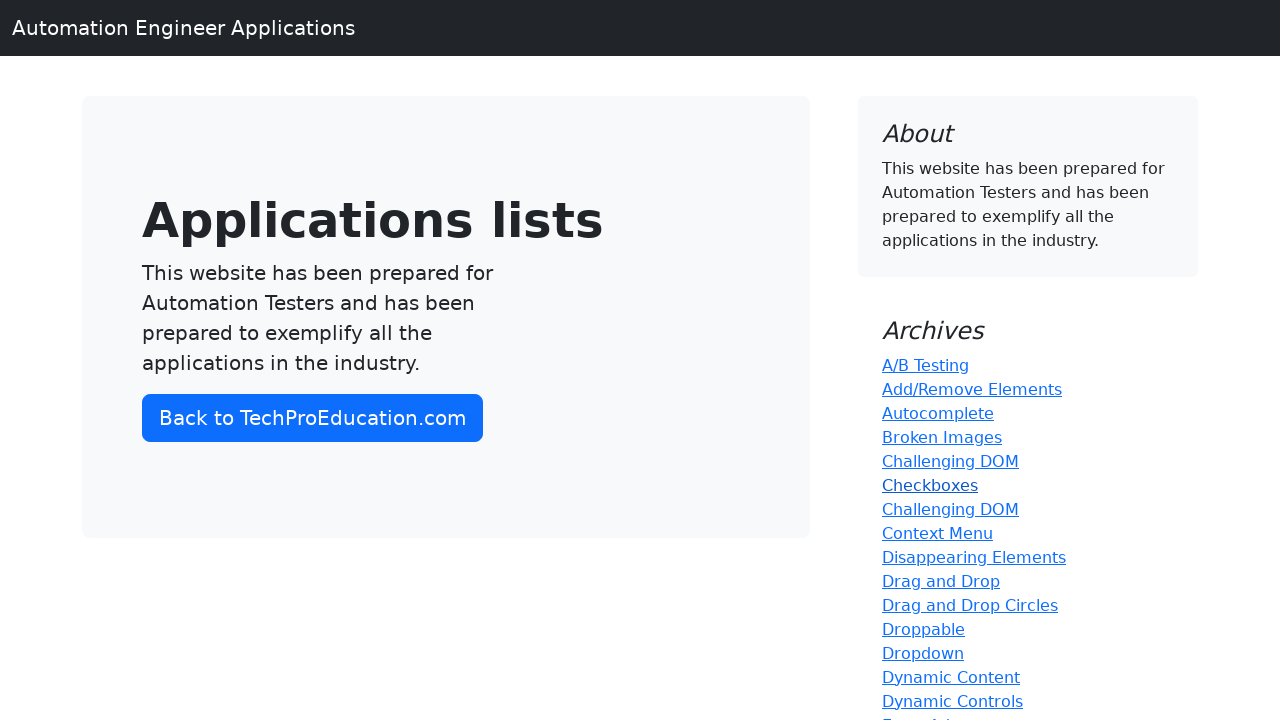

Re-located and clicked on Checkboxes link again at (930, 485) on a:text('Checkboxes')
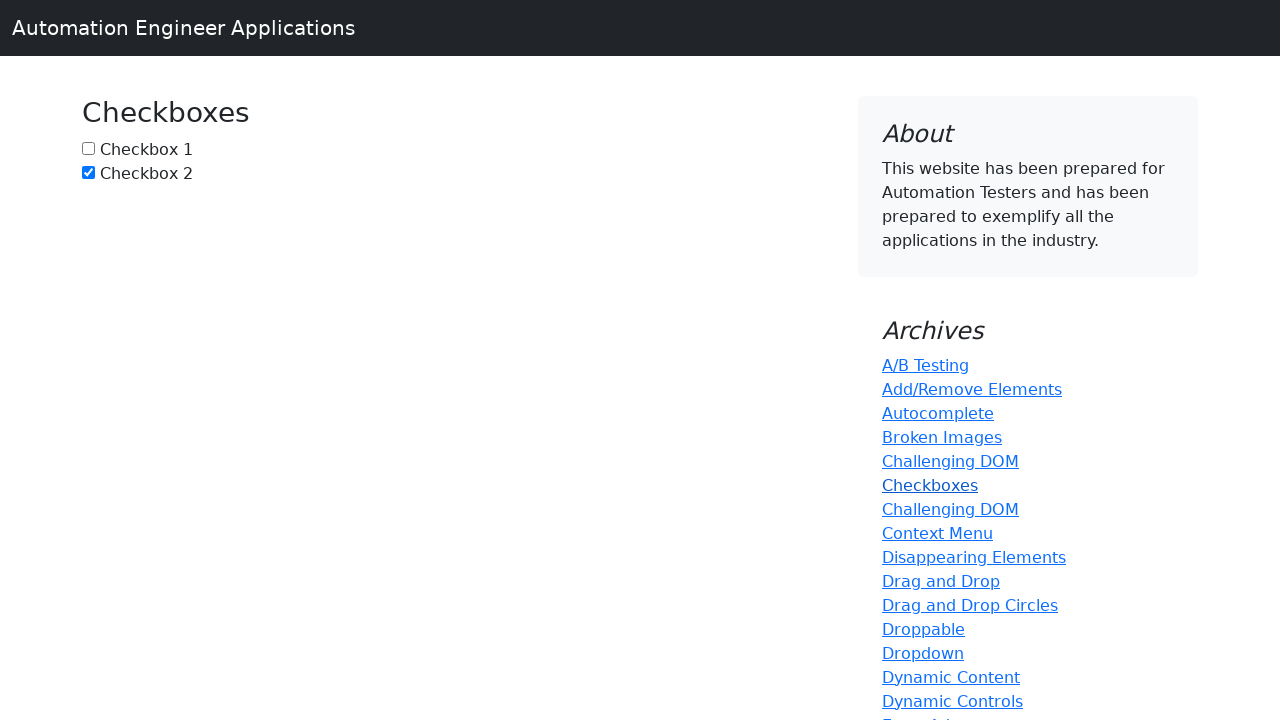

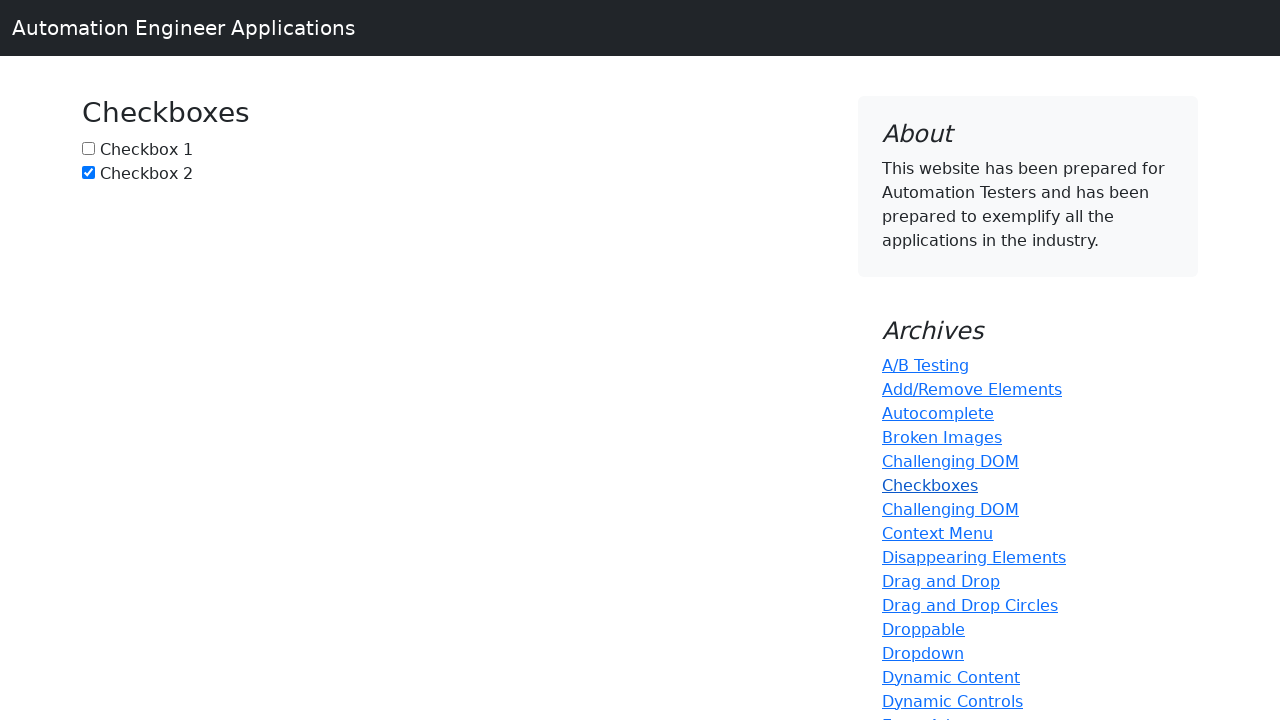